Tests different button click types: double-click, right-click, and dynamic click, verifying each action's result message

Starting URL: https://demoqa.com/buttons

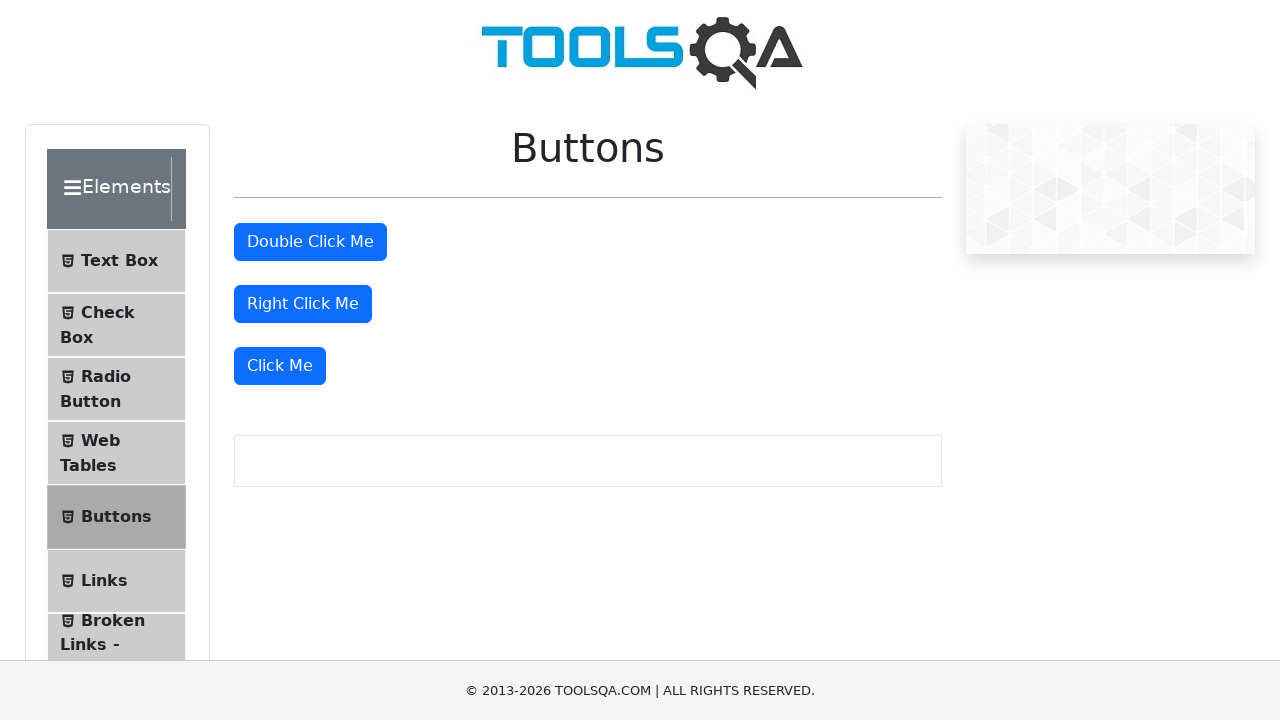

Retrieved all buttons on the page
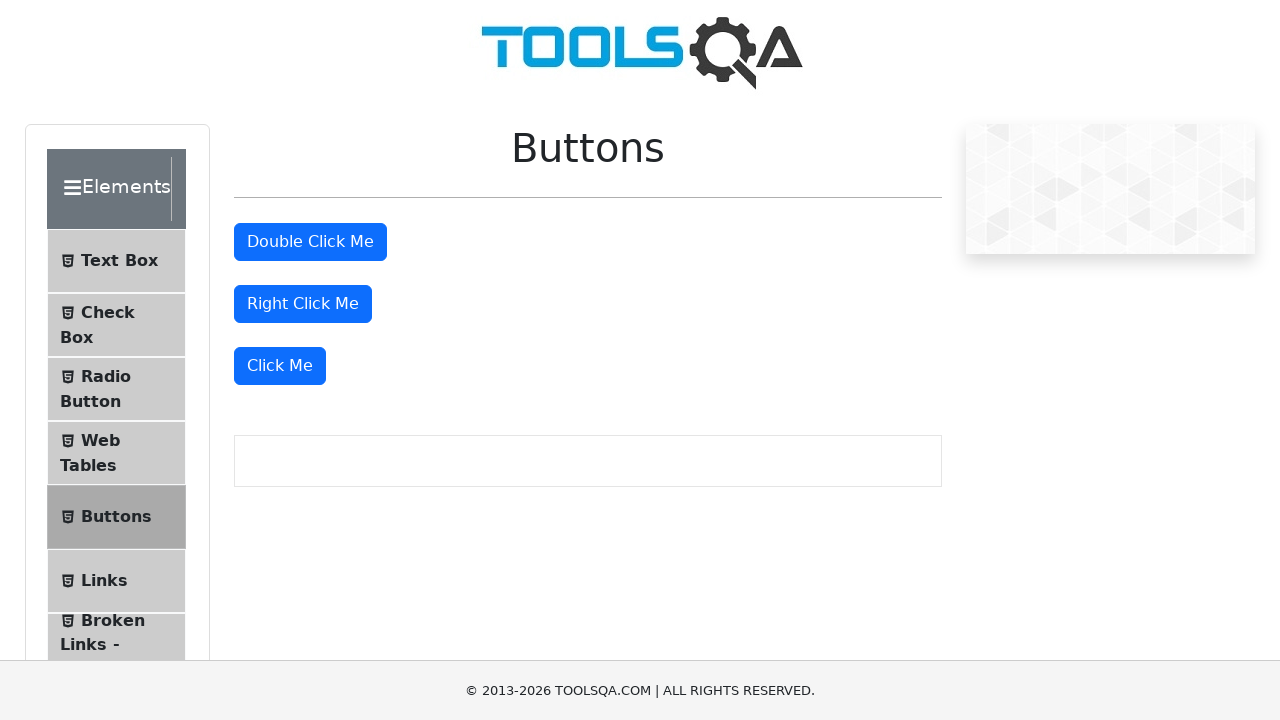

Double-clicked the second button at (310, 242) on button >> nth=1
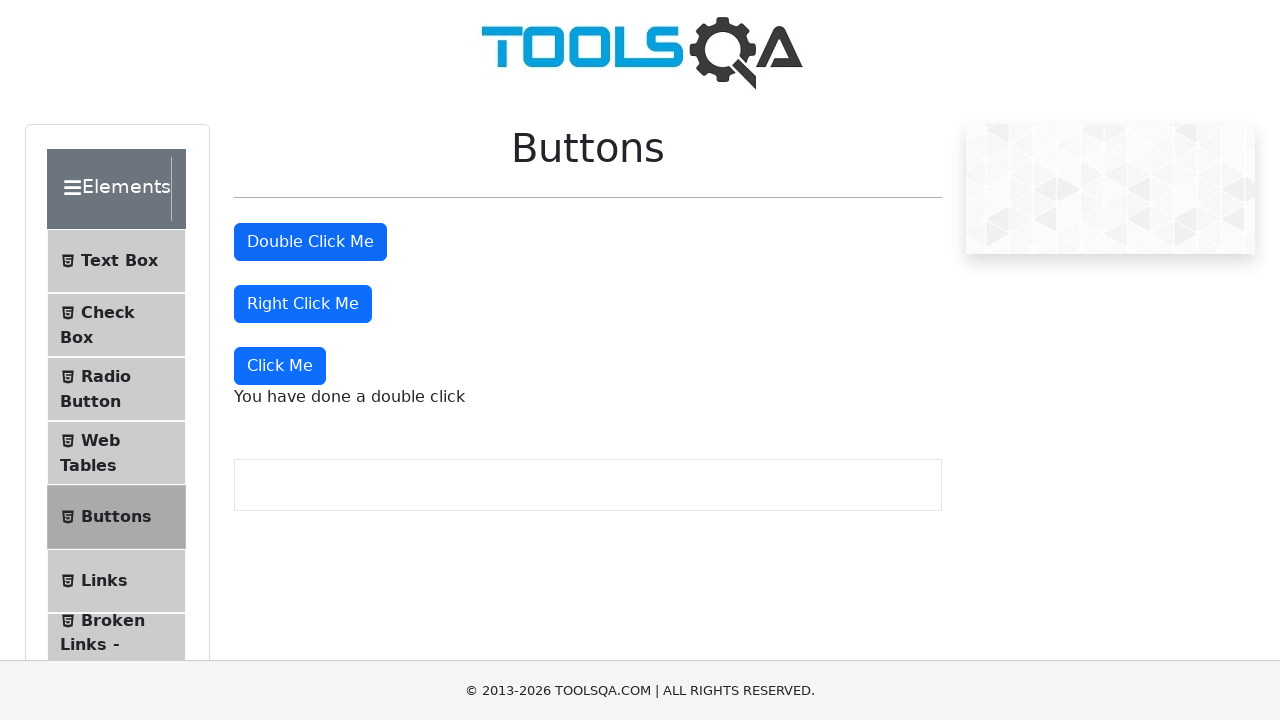

Retrieved double-click result message
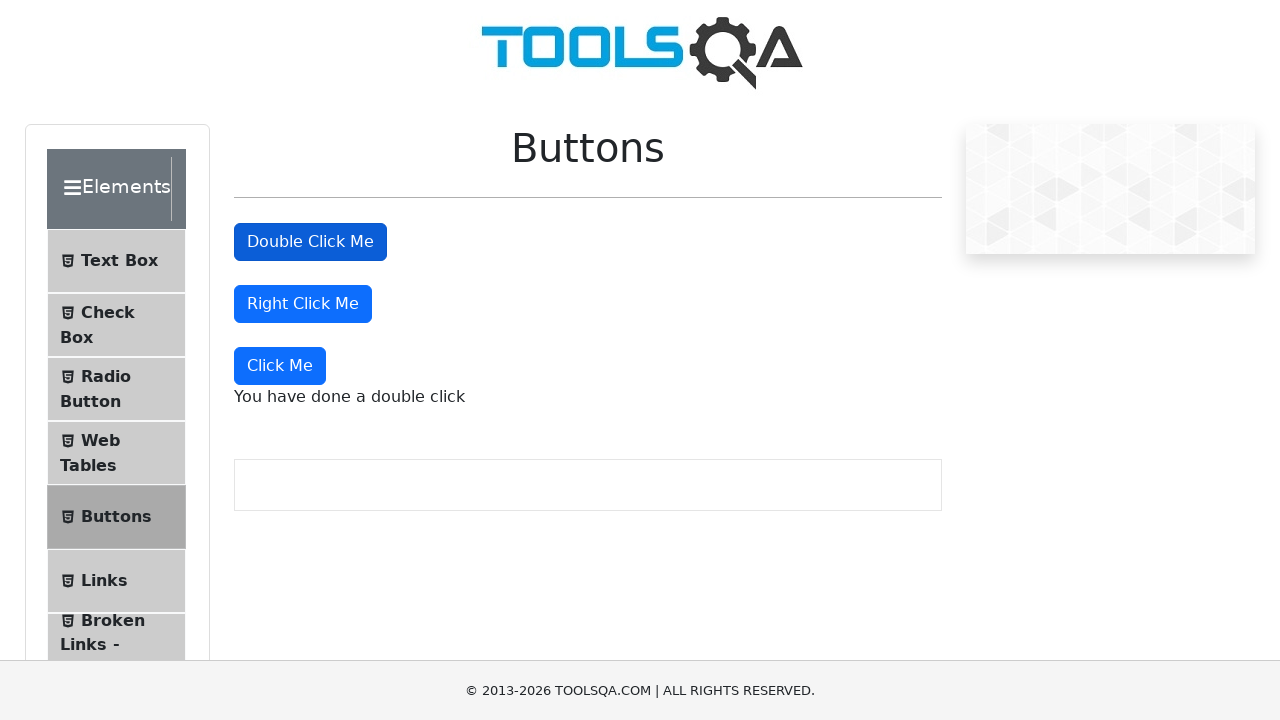

Verified double-click message contains expected text
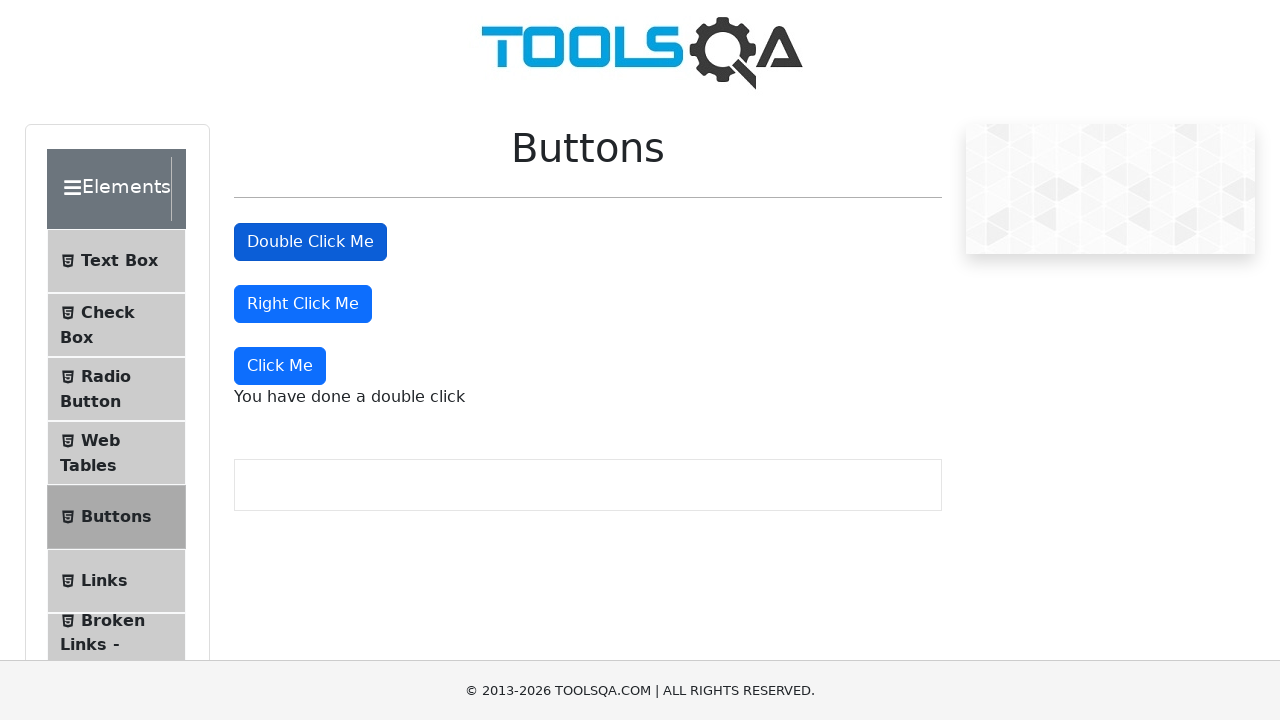

Right-clicked the third button at (303, 304) on button >> nth=2
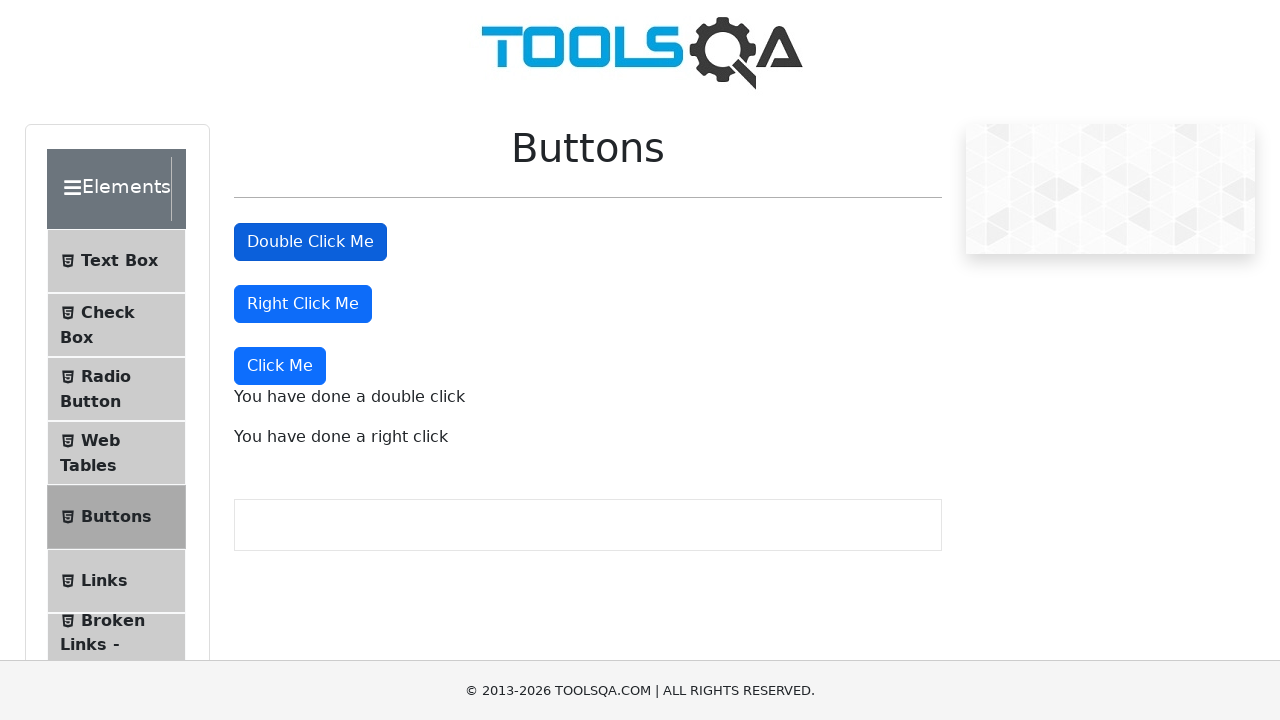

Retrieved right-click result message
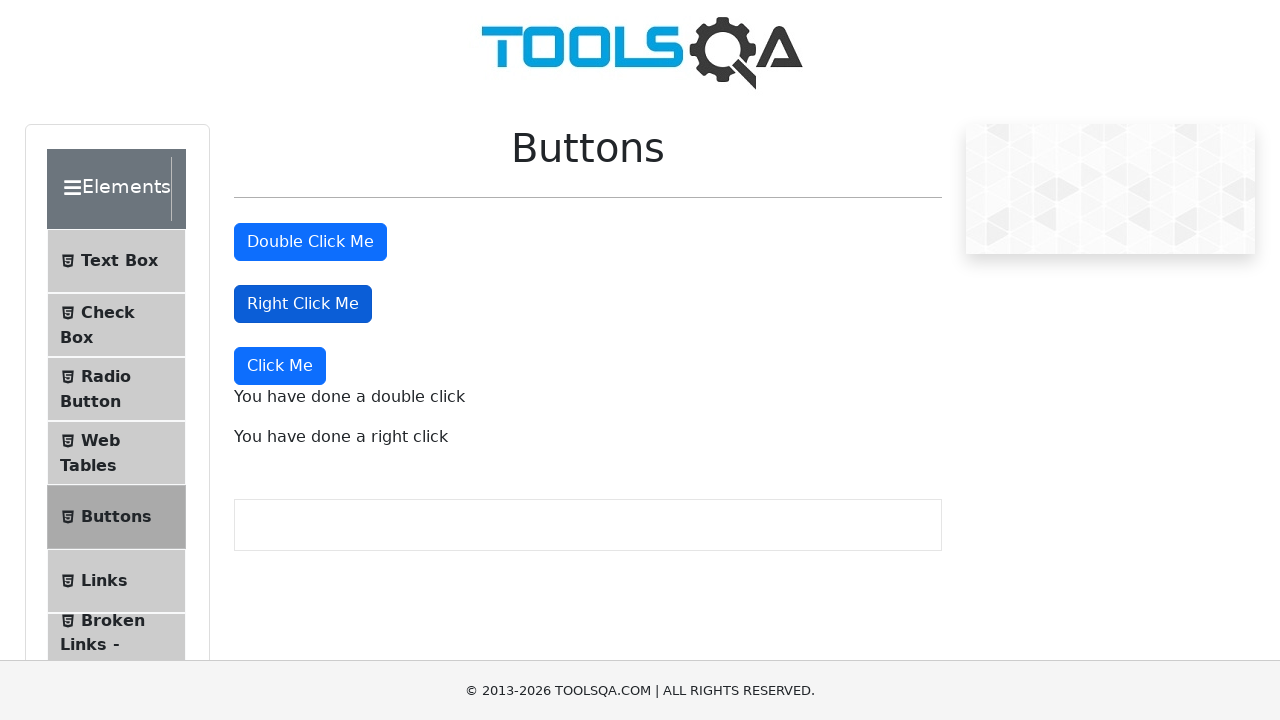

Verified right-click message contains expected text
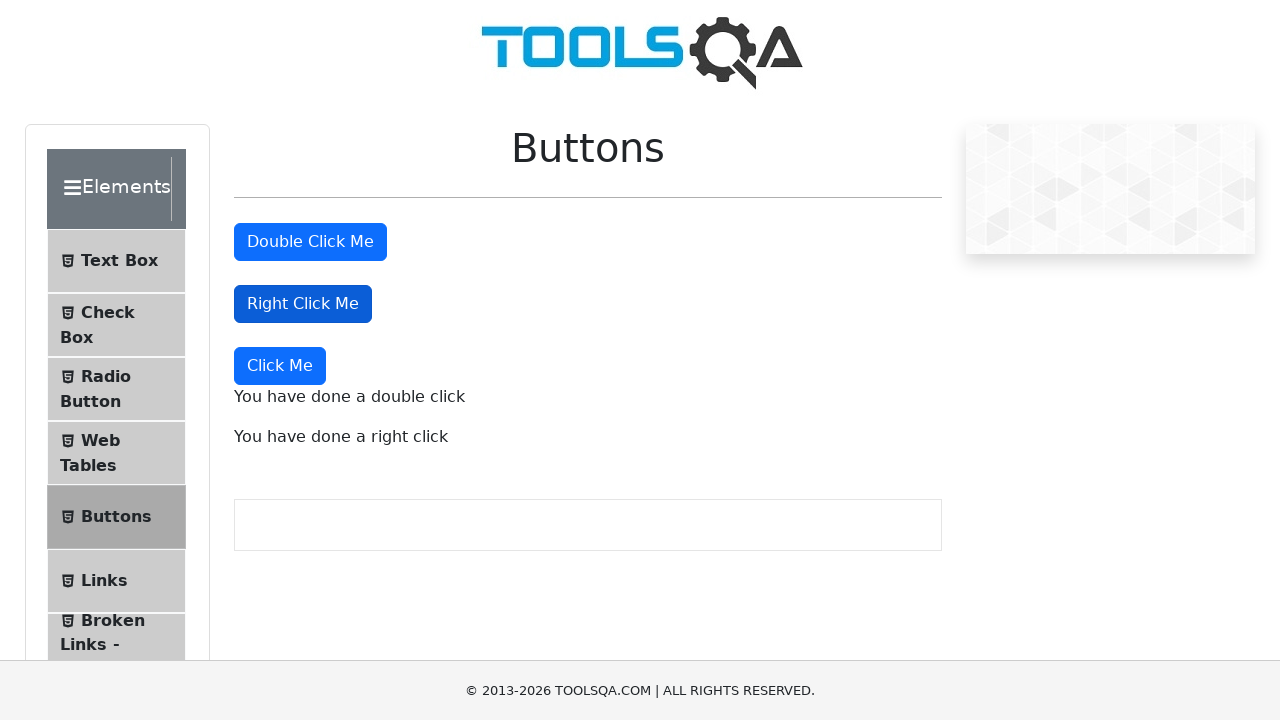

Clicked the fourth button (dynamic click) at (280, 366) on button >> nth=3
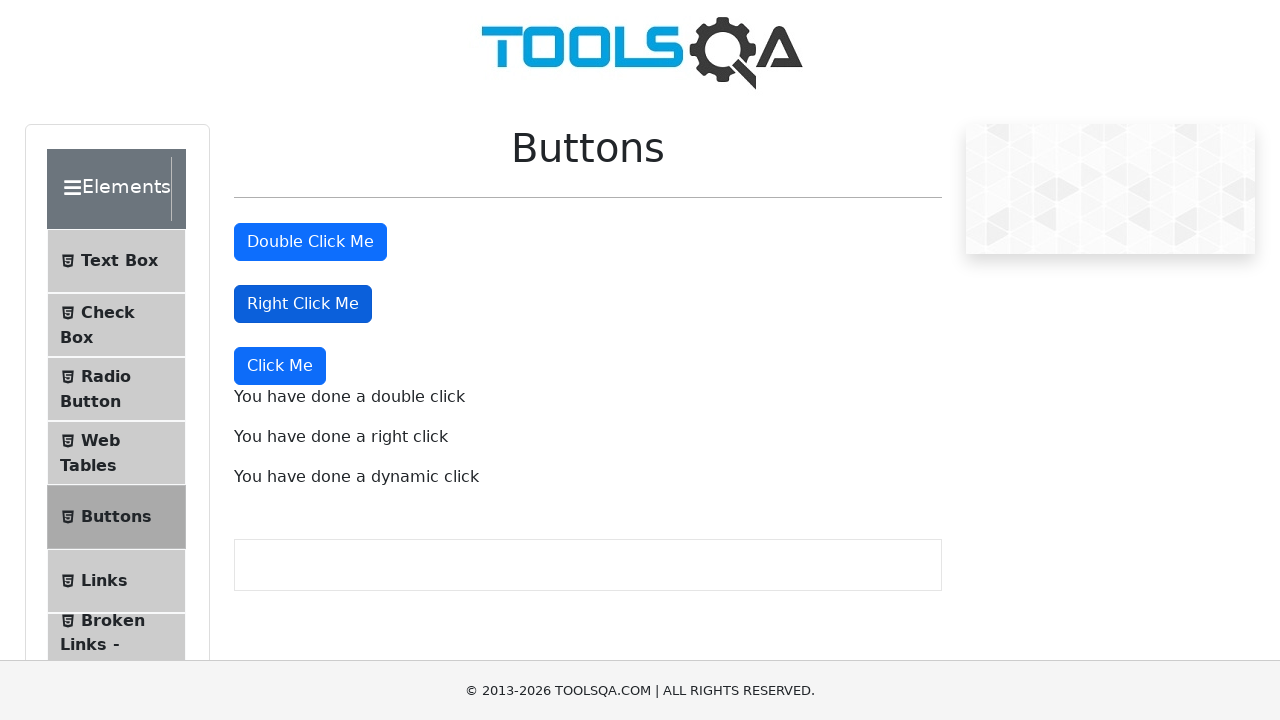

Retrieved dynamic click result message
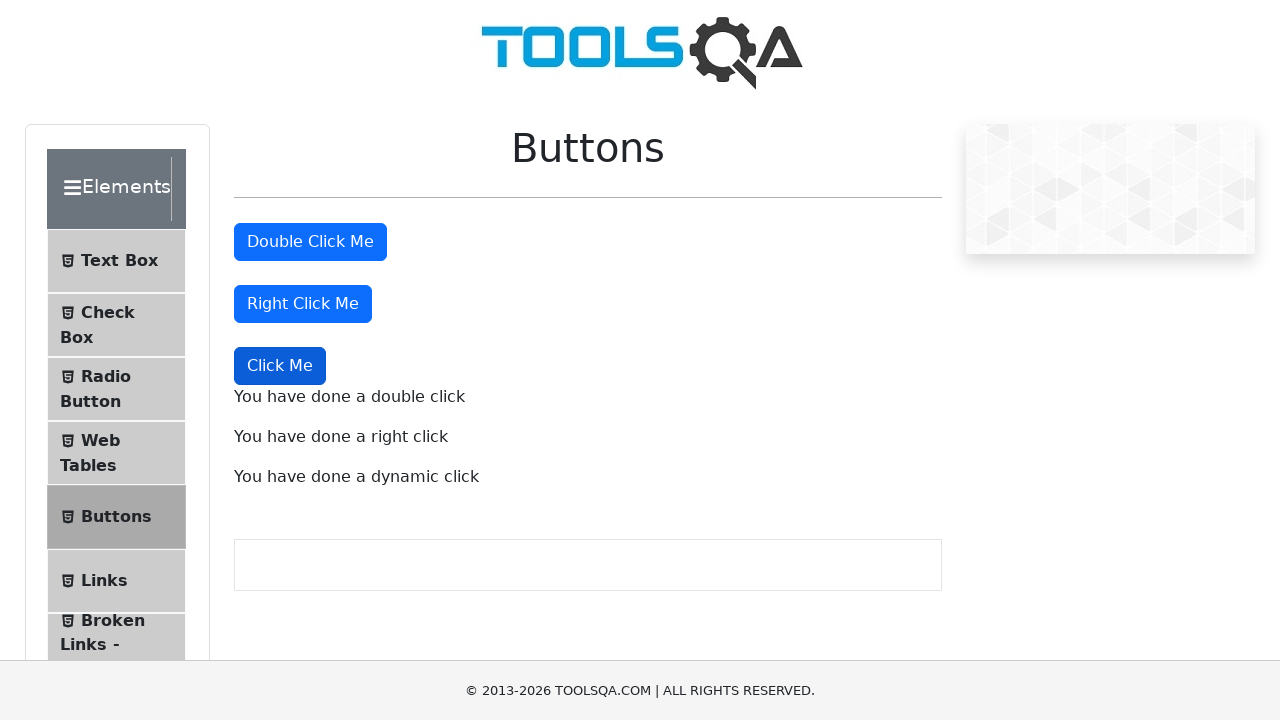

Verified dynamic click message contains expected text
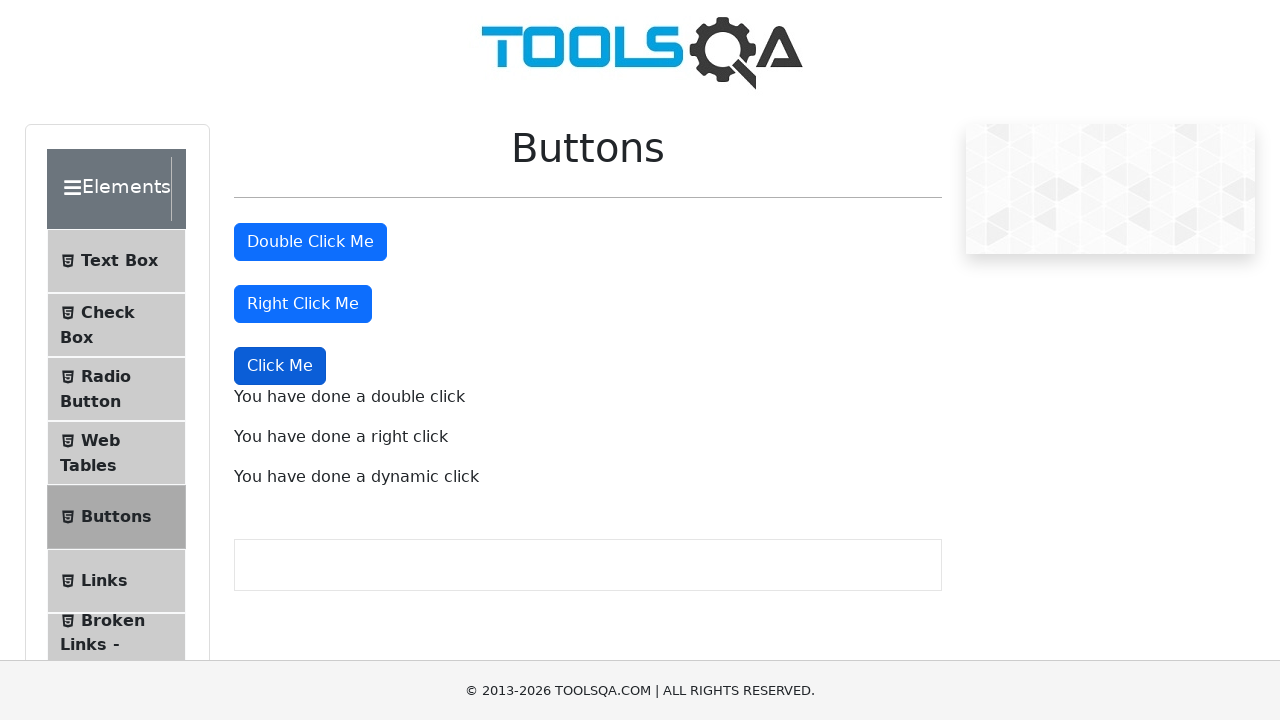

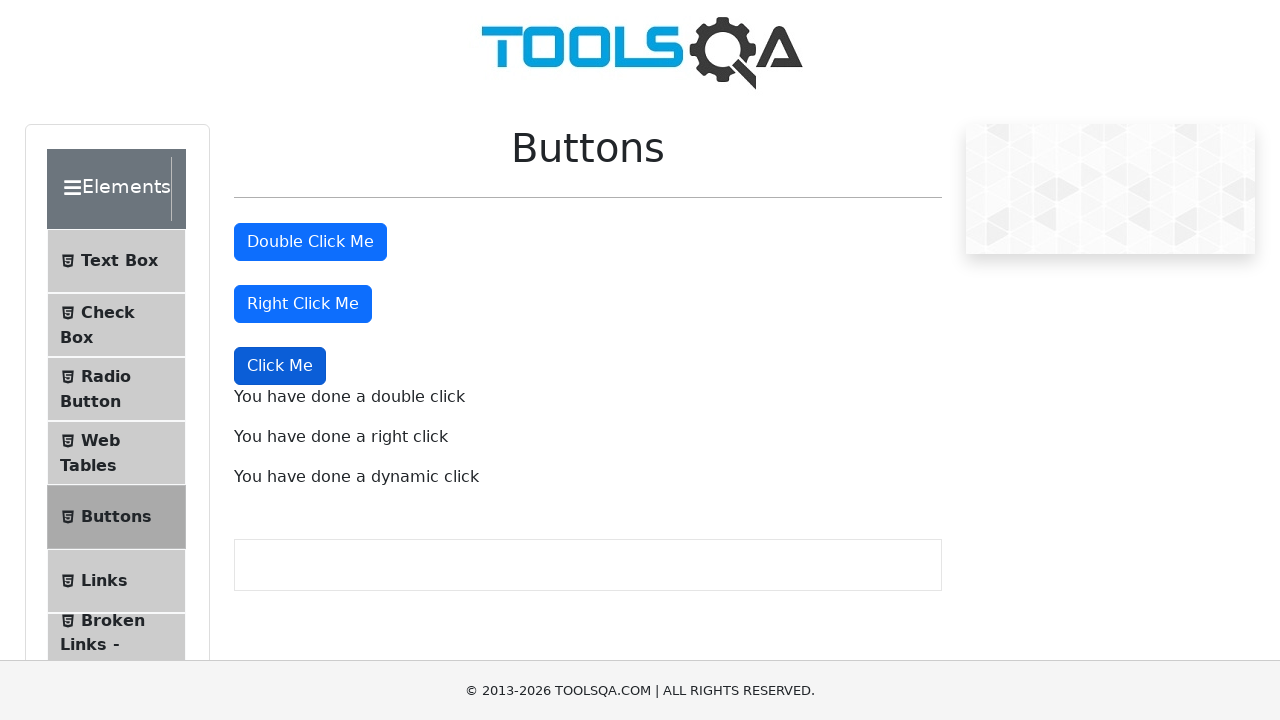